Tests selecting from a dropdown by iterating through options and clicking the one with matching text, then verifies the selection was made correctly.

Starting URL: https://the-internet.herokuapp.com/dropdown

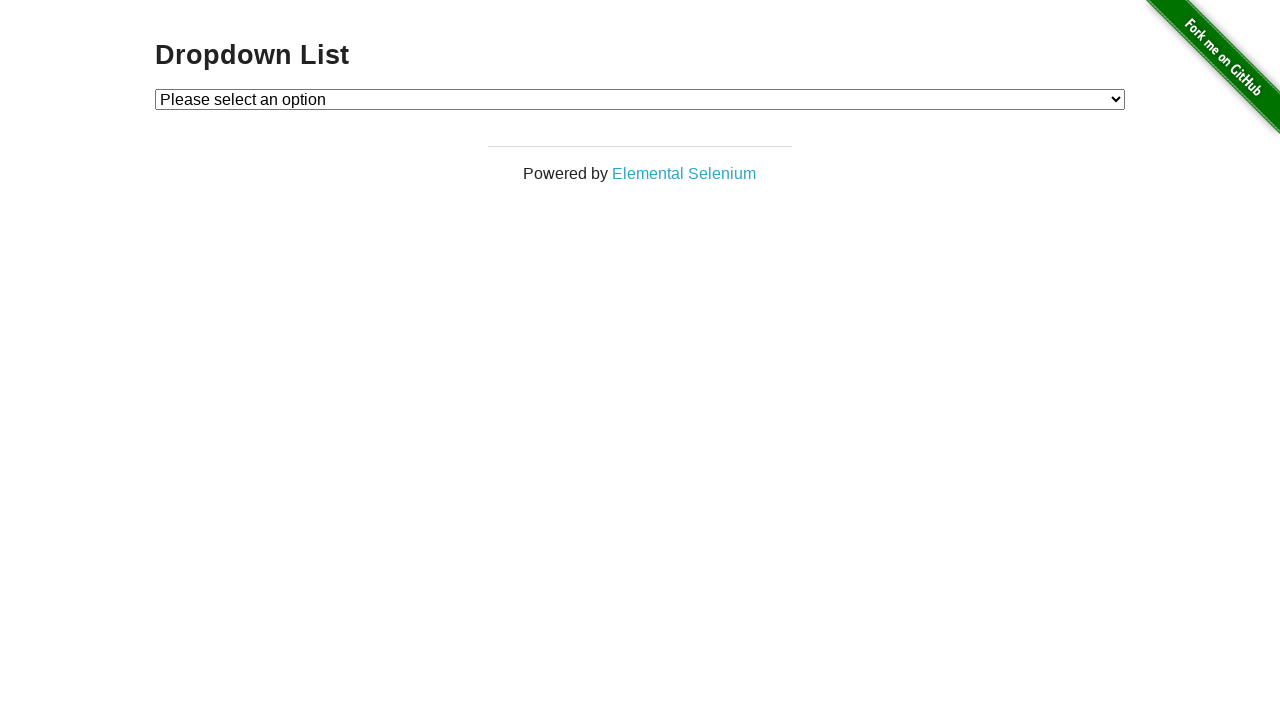

Waited for dropdown element to be present
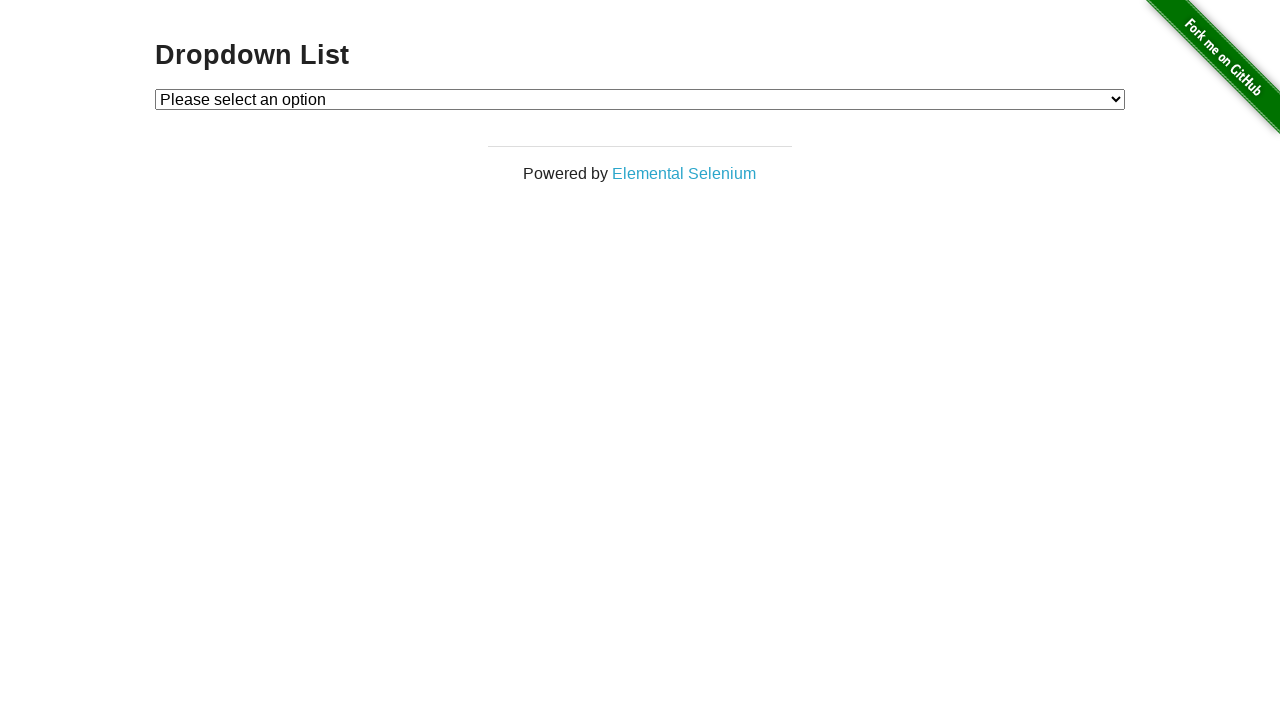

Selected 'Option 1' from the dropdown on #dropdown
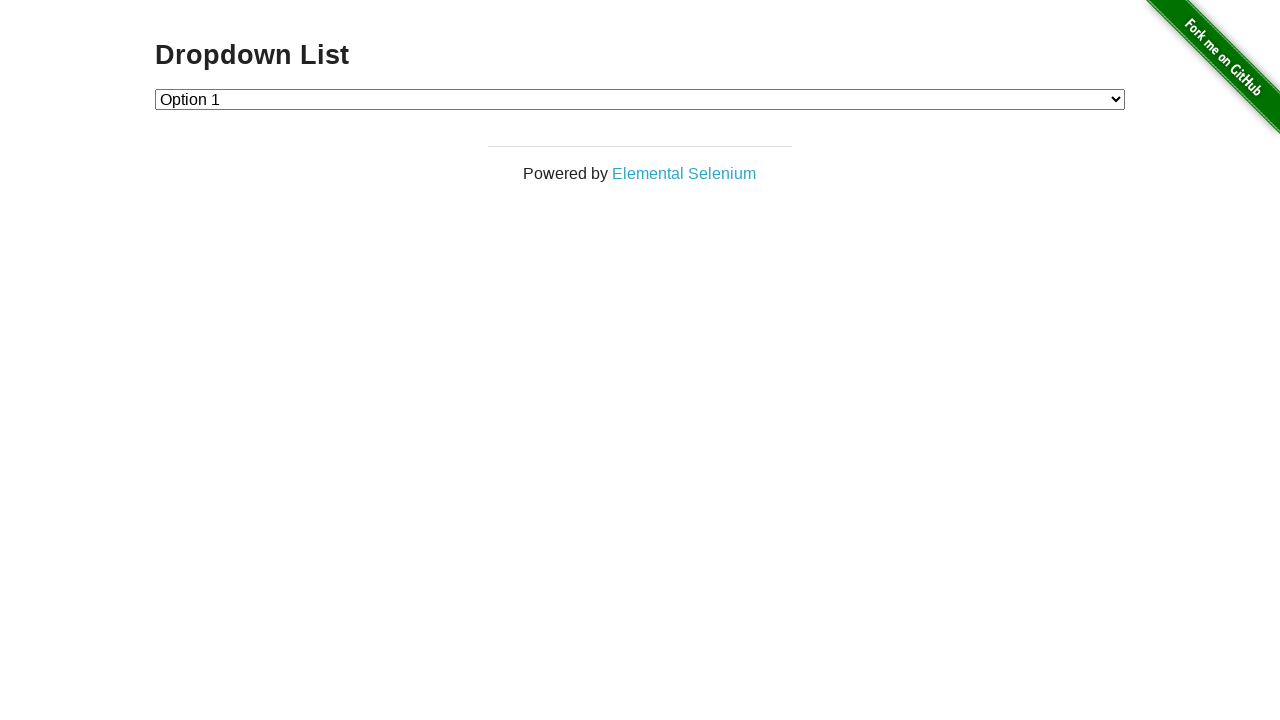

Retrieved the selected dropdown value
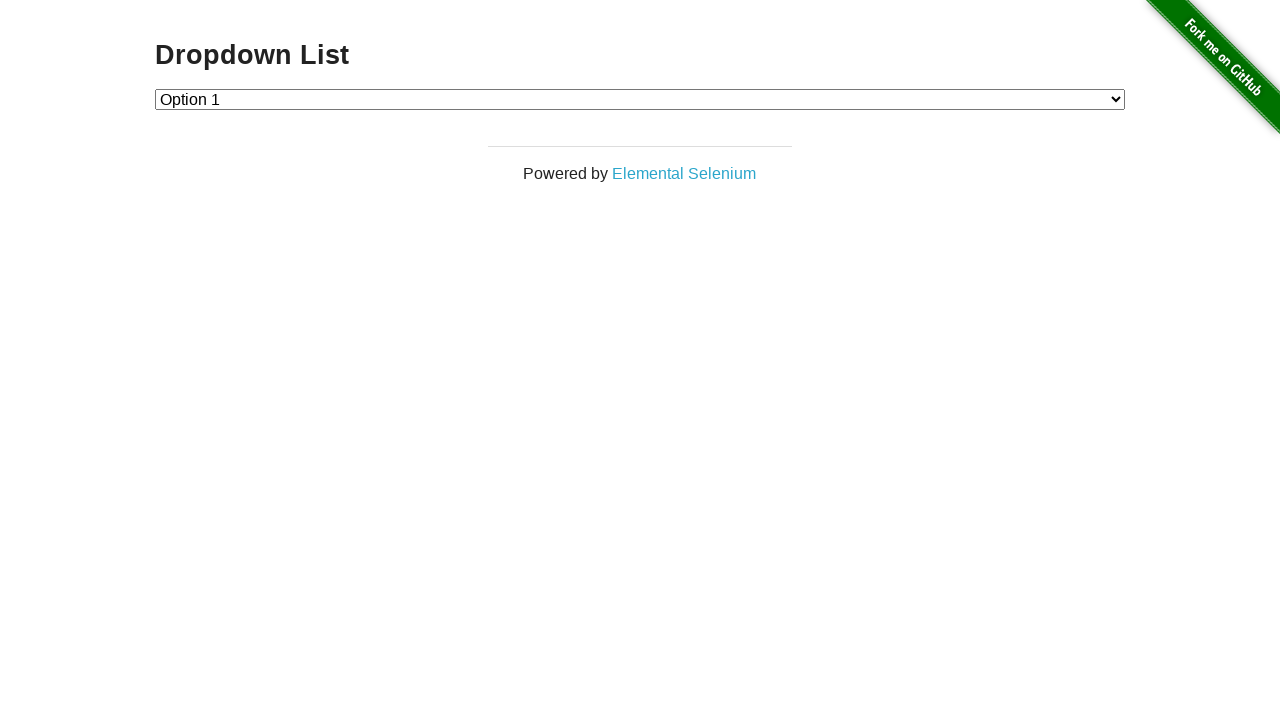

Verified that dropdown selection is '1' as expected
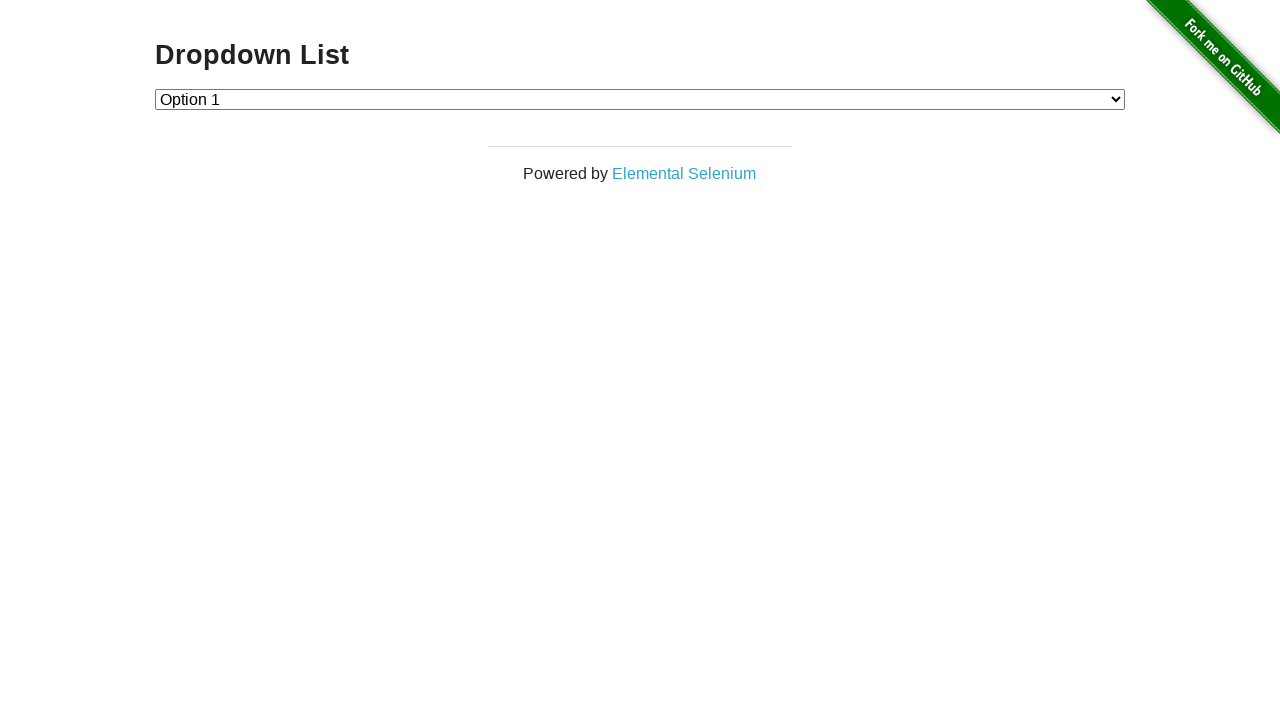

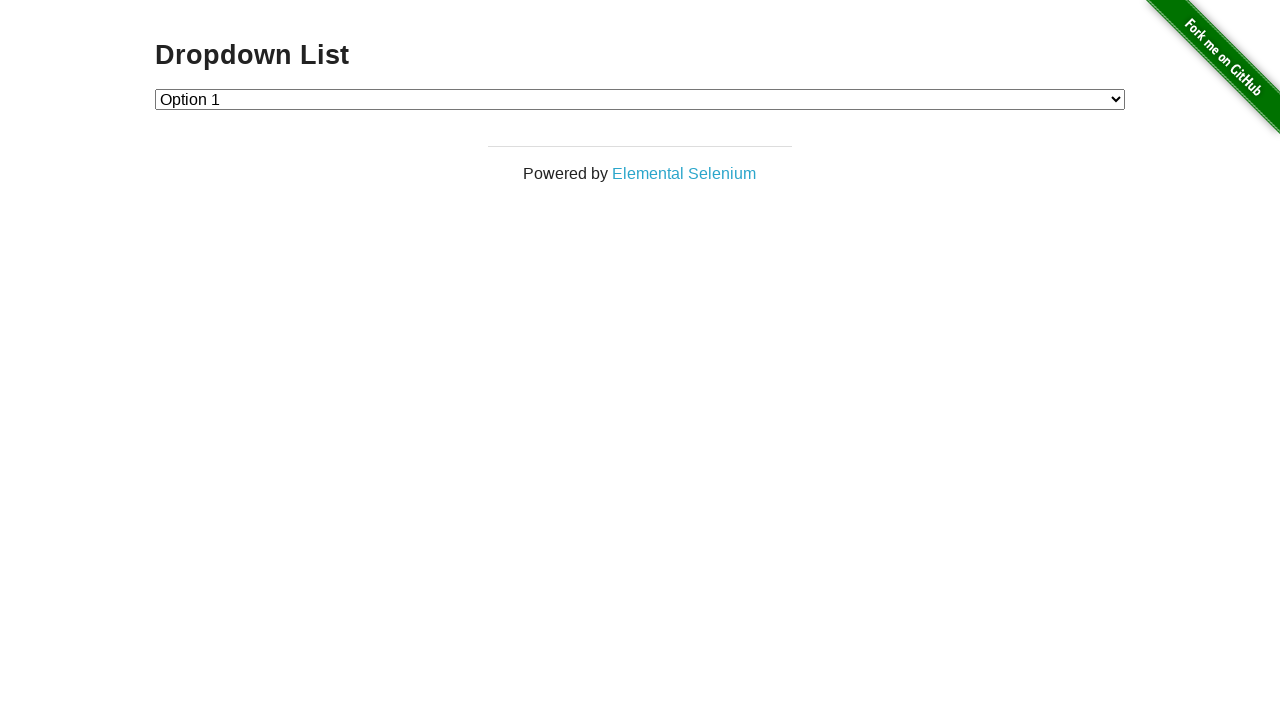